Tests table sorting functionality by clicking the sort icon and verifying that the first column data becomes sorted in ascending order

Starting URL: https://rahulshettyacademy.com/seleniumPractise/#/offers

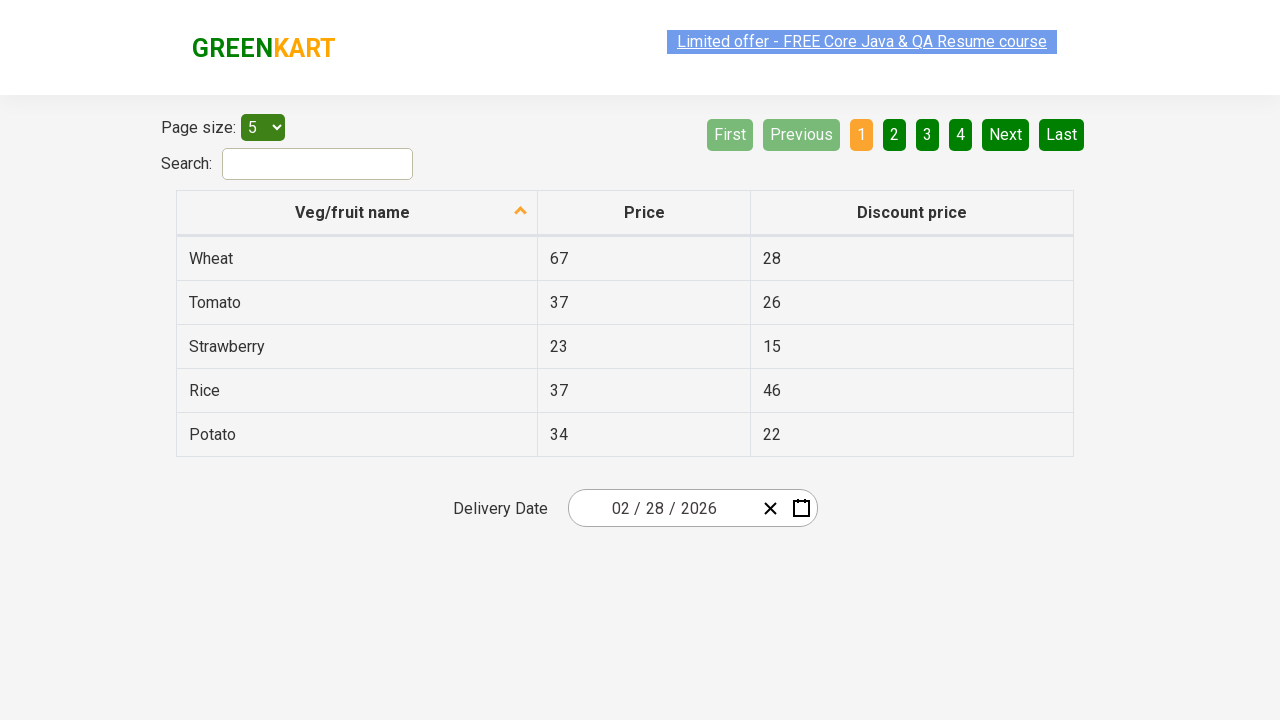

Clicked sort icon to sort table at (521, 212) on span.sort-icon.sort-descending
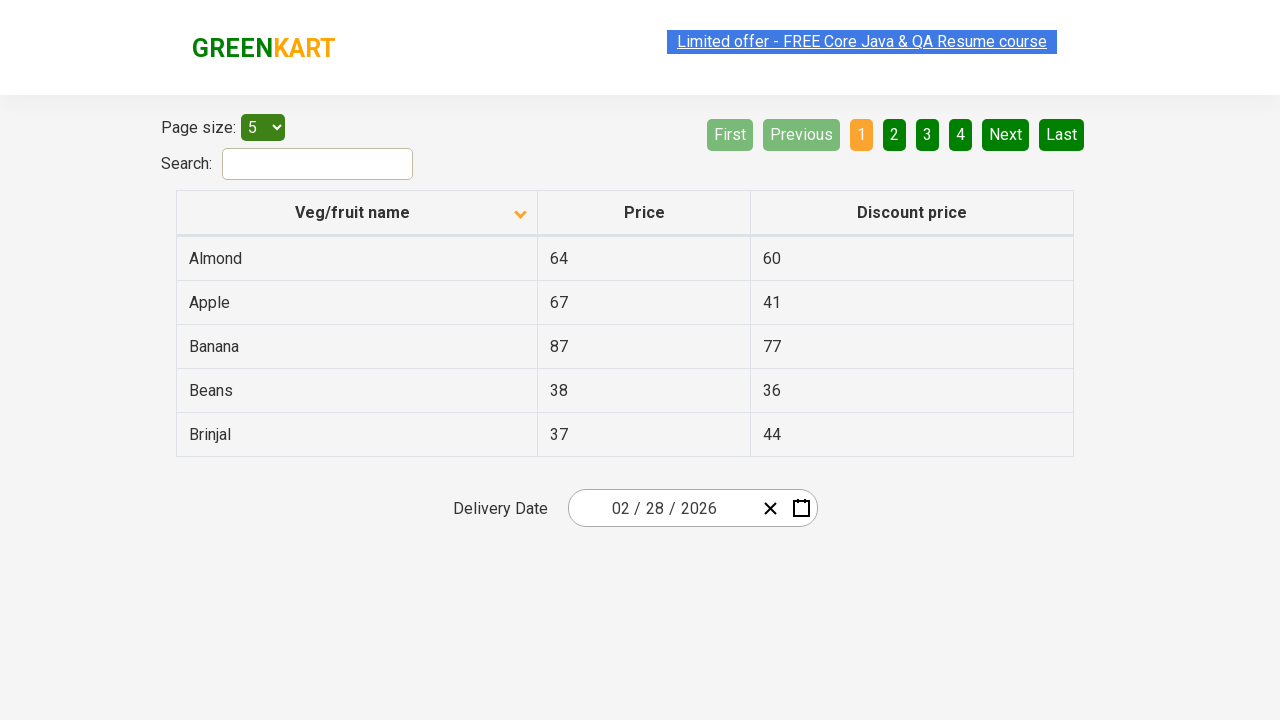

Waited for table to update after sorting
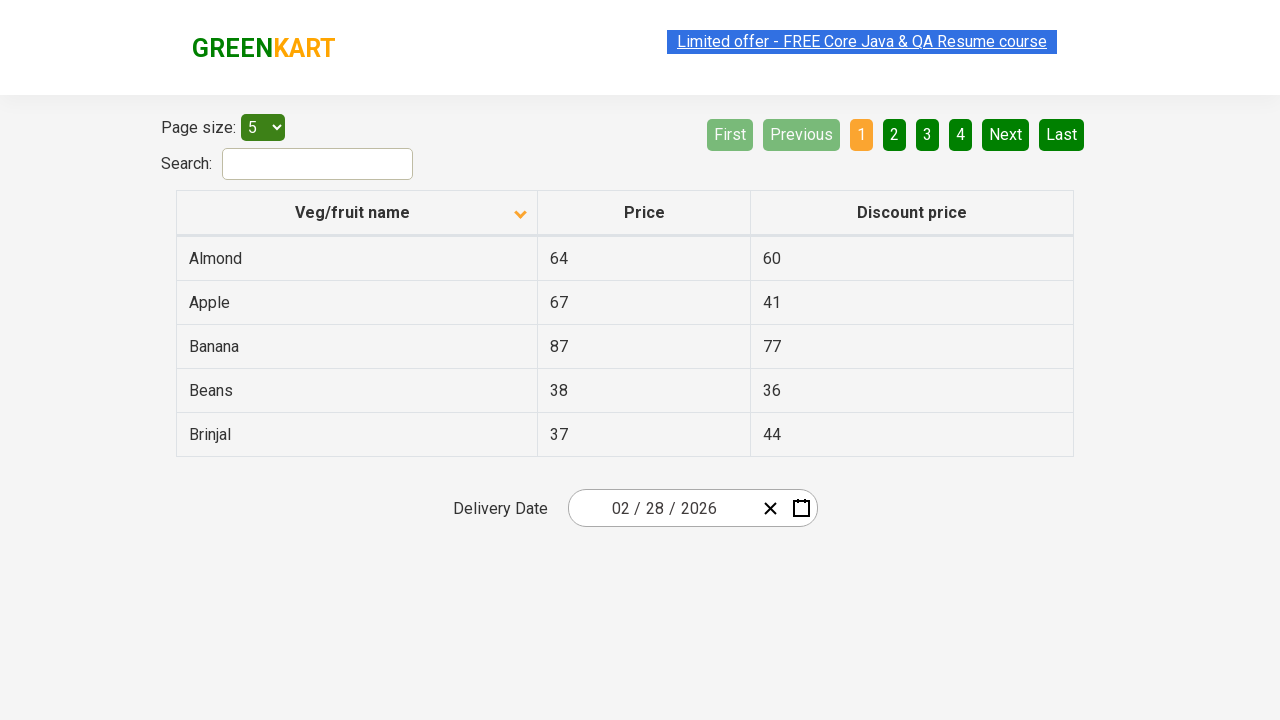

Retrieved all values from first column of table
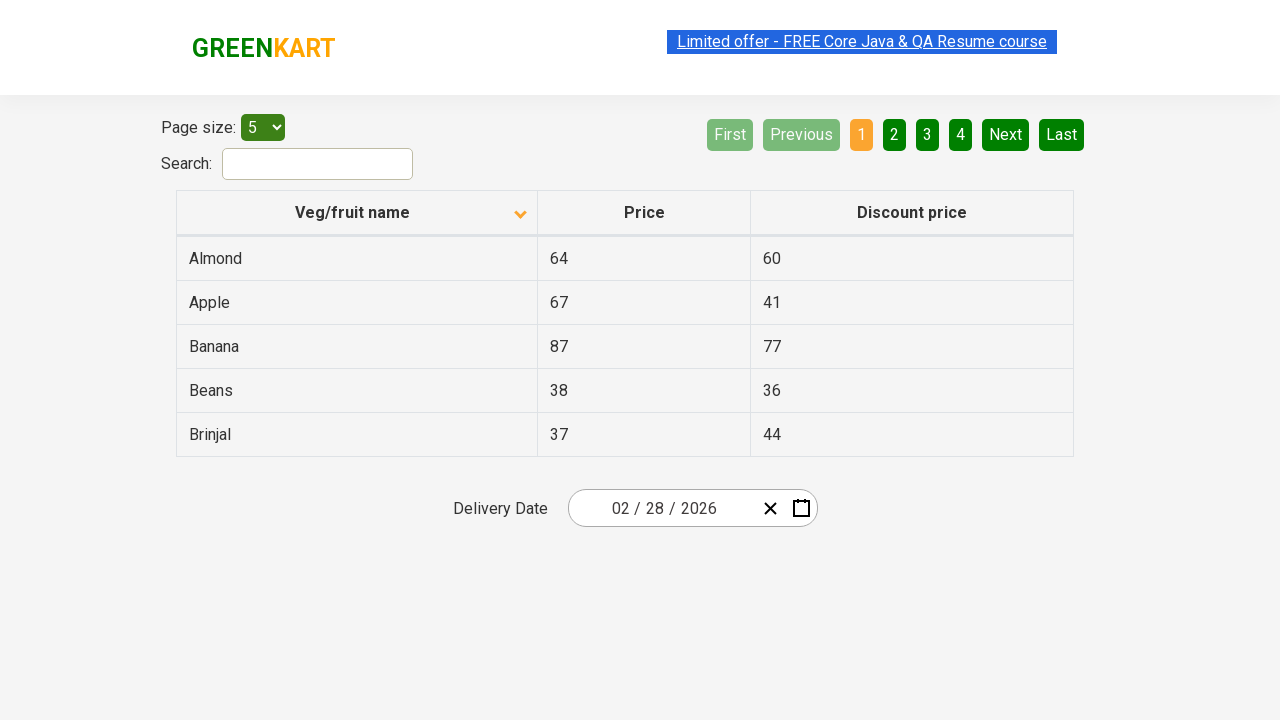

Extracted 5 product names from first column
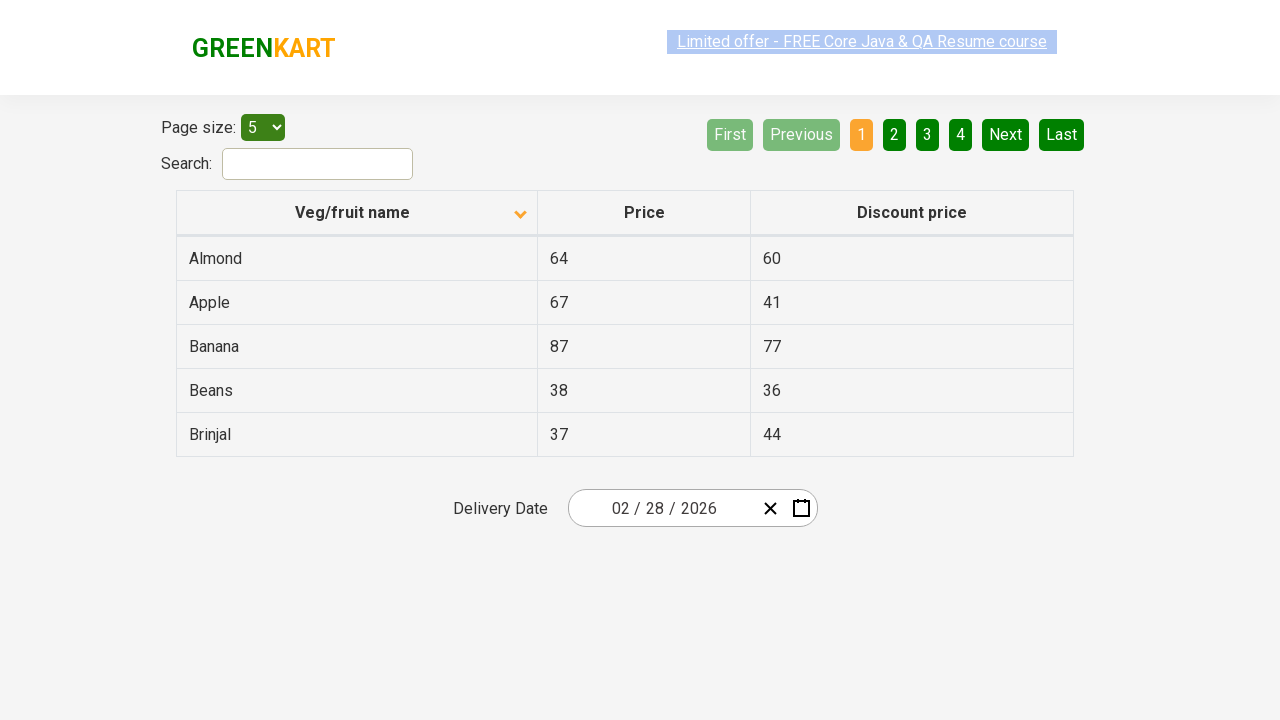

Created sorted version of product list for comparison
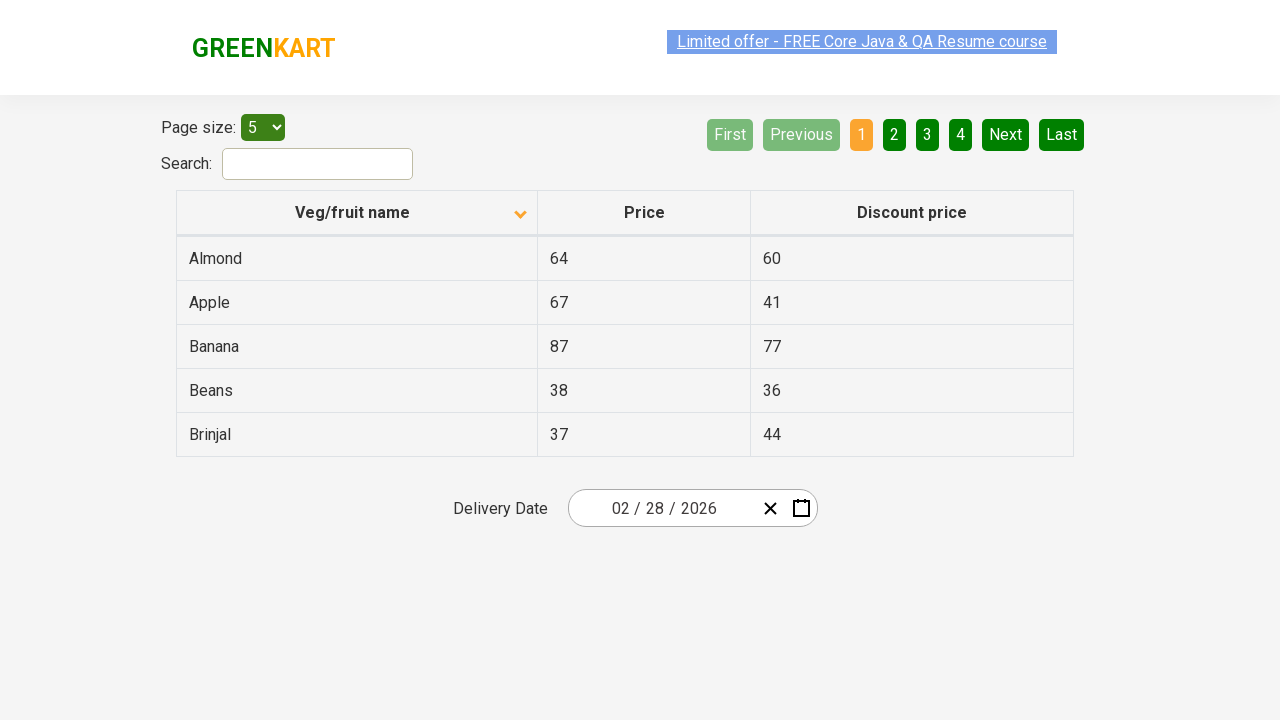

Verified that table is sorted in ascending order
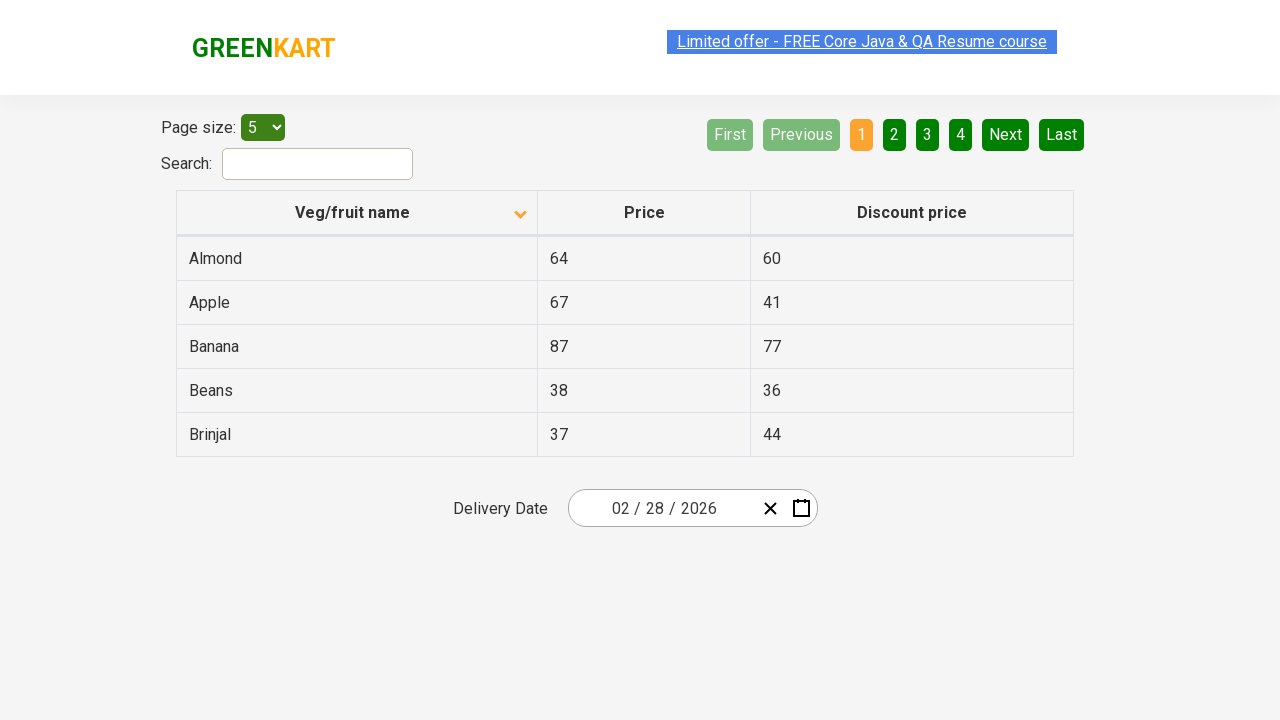

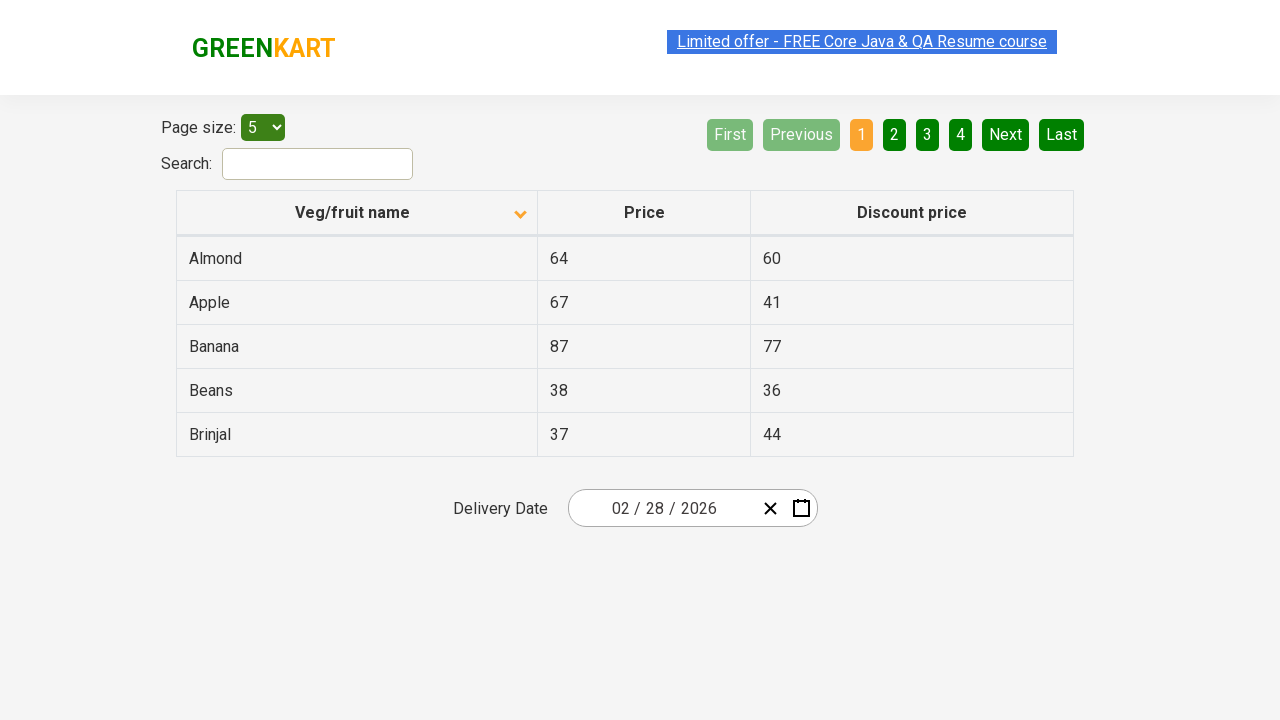